Tests waiting for a button to become clickable, then clicking it and verifying a success message appears

Starting URL: http://suninjuly.github.io/wait2.html

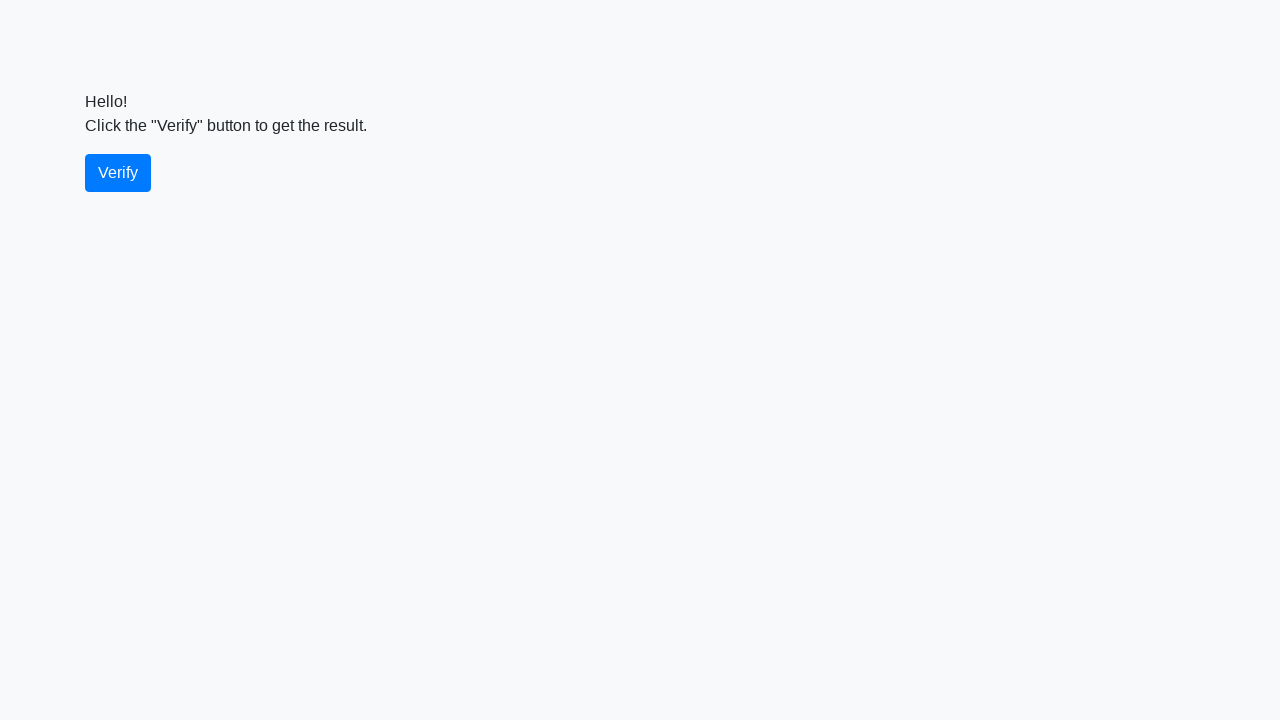

Waited for button to become visible
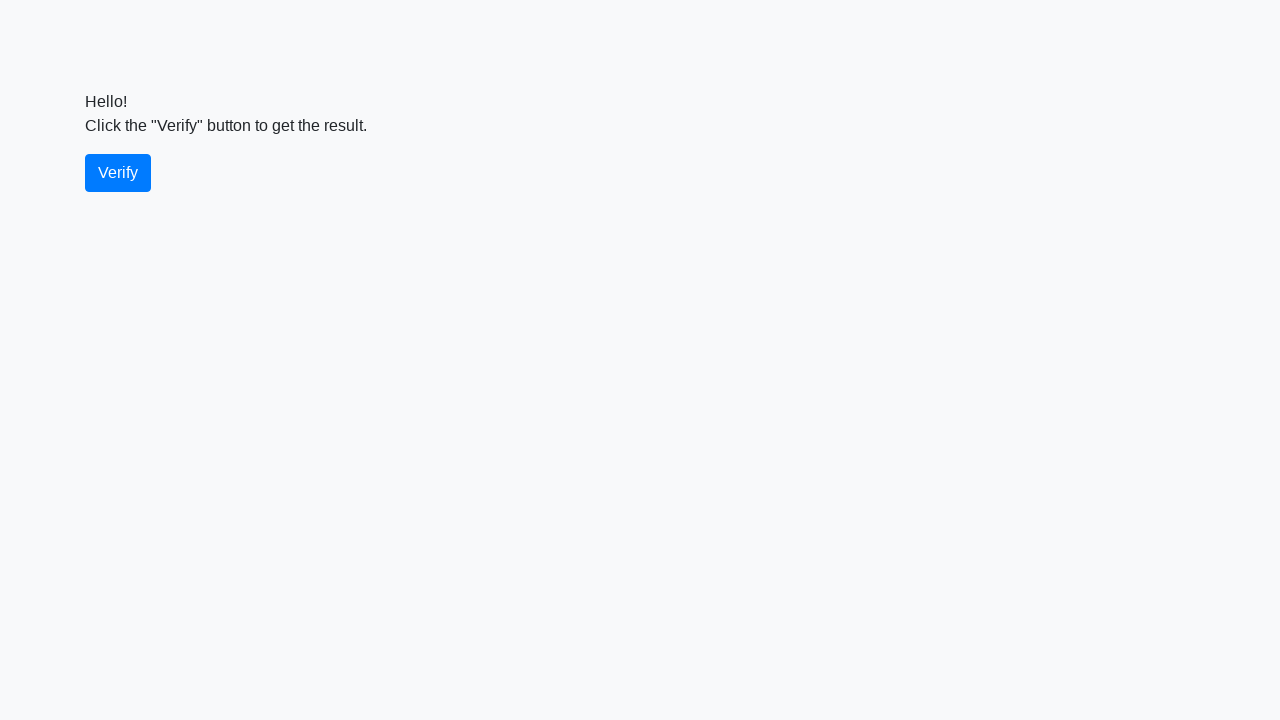

Clicked the button at (118, 173) on button.btn
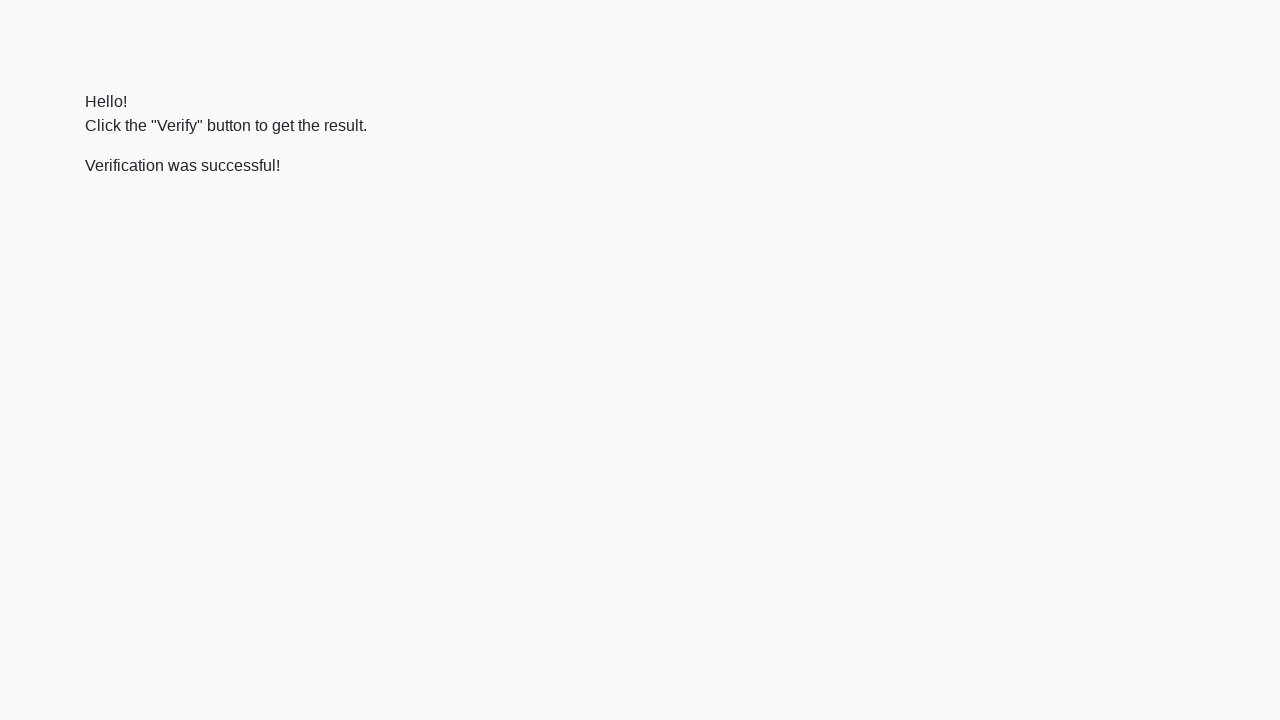

Waited for success message to appear
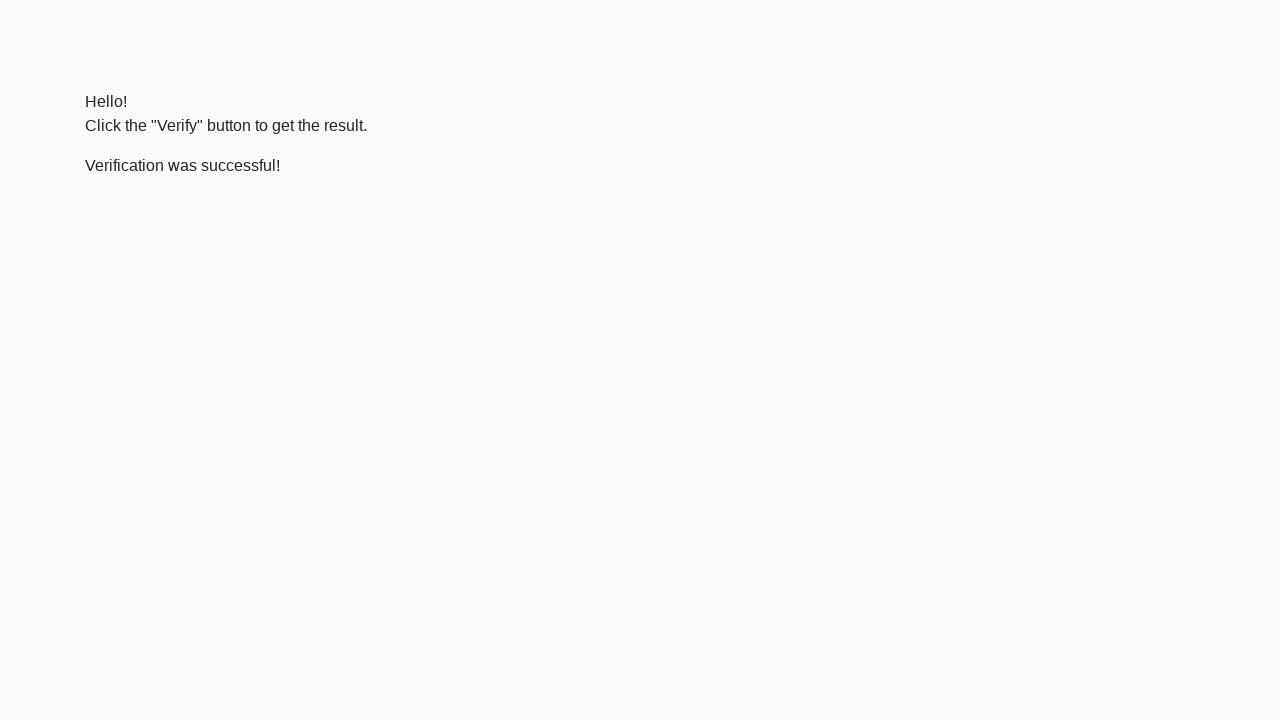

Verified success message contains 'successful'
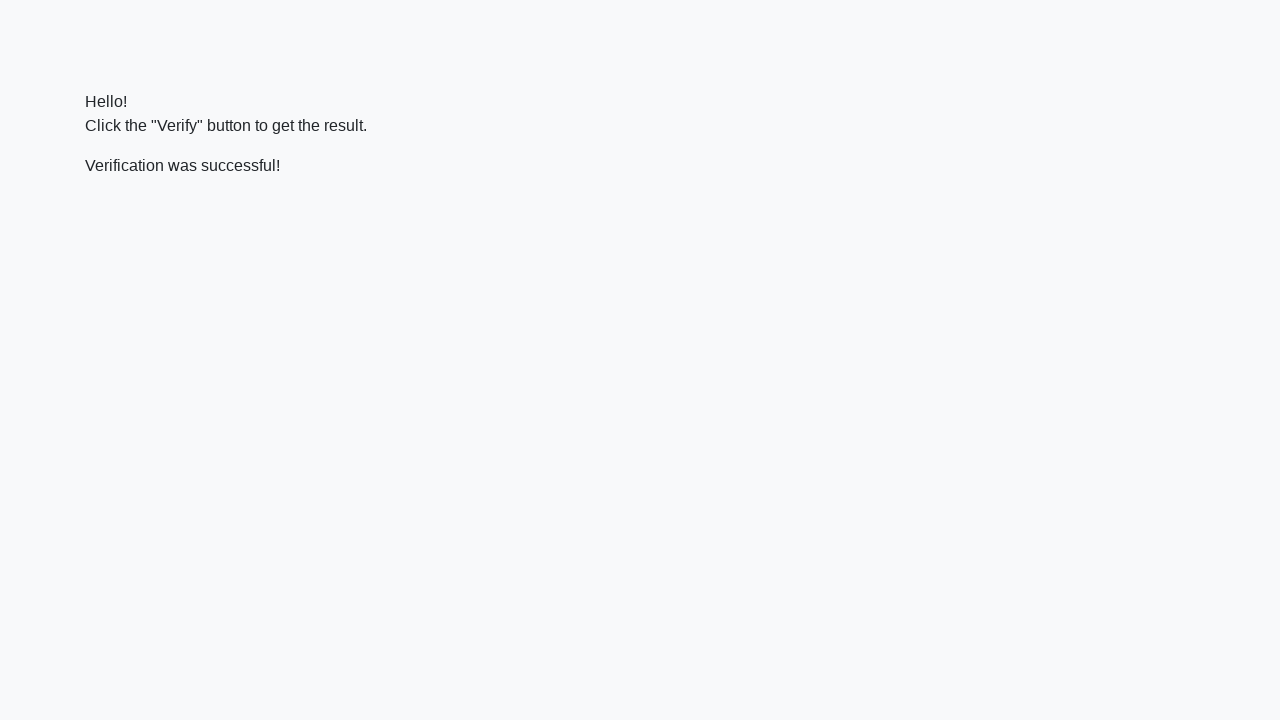

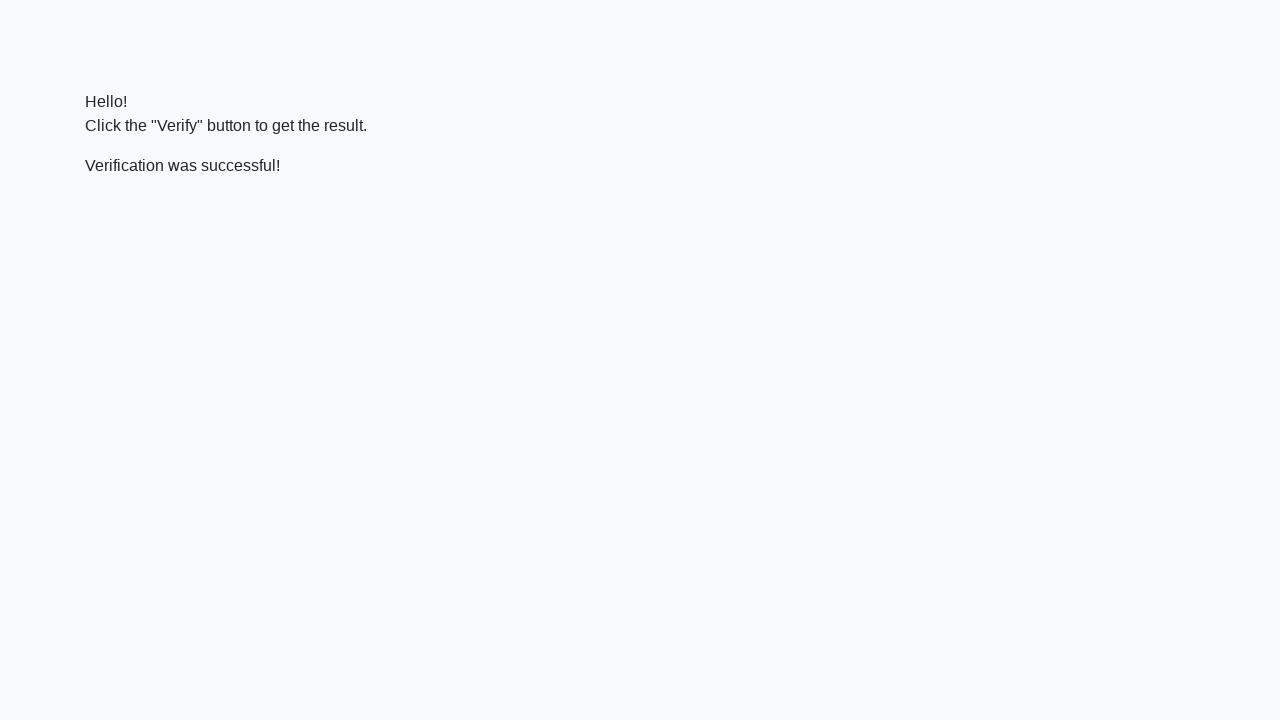